Tests that the currently applied filter is highlighted in the UI

Starting URL: https://demo.playwright.dev/todomvc

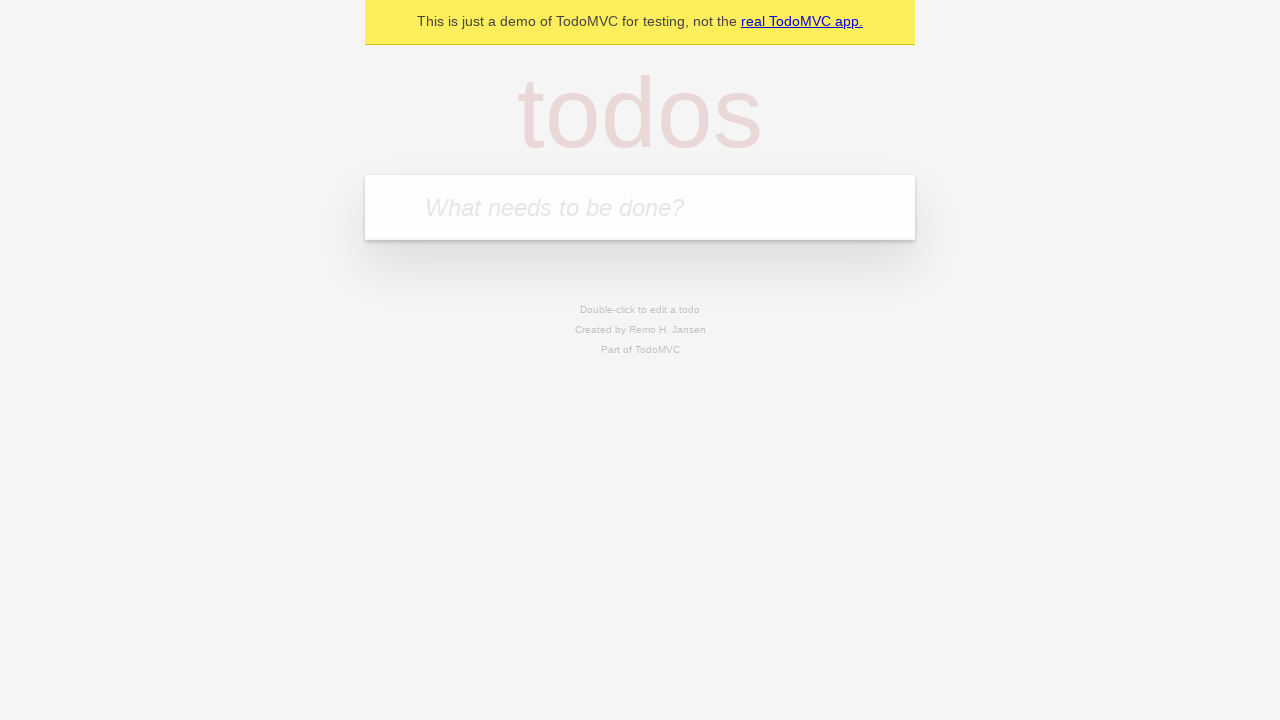

Filled todo input with 'buy some cheese' on internal:attr=[placeholder="What needs to be done?"i]
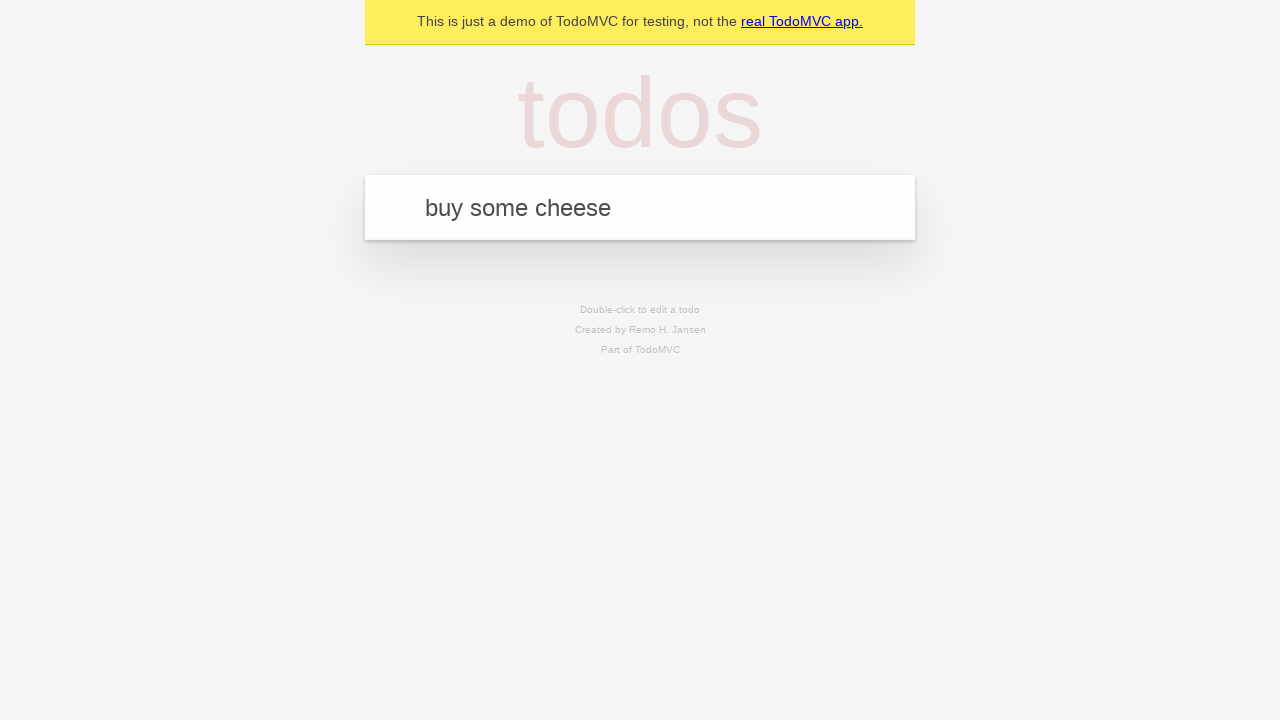

Pressed Enter to add todo 'buy some cheese' on internal:attr=[placeholder="What needs to be done?"i]
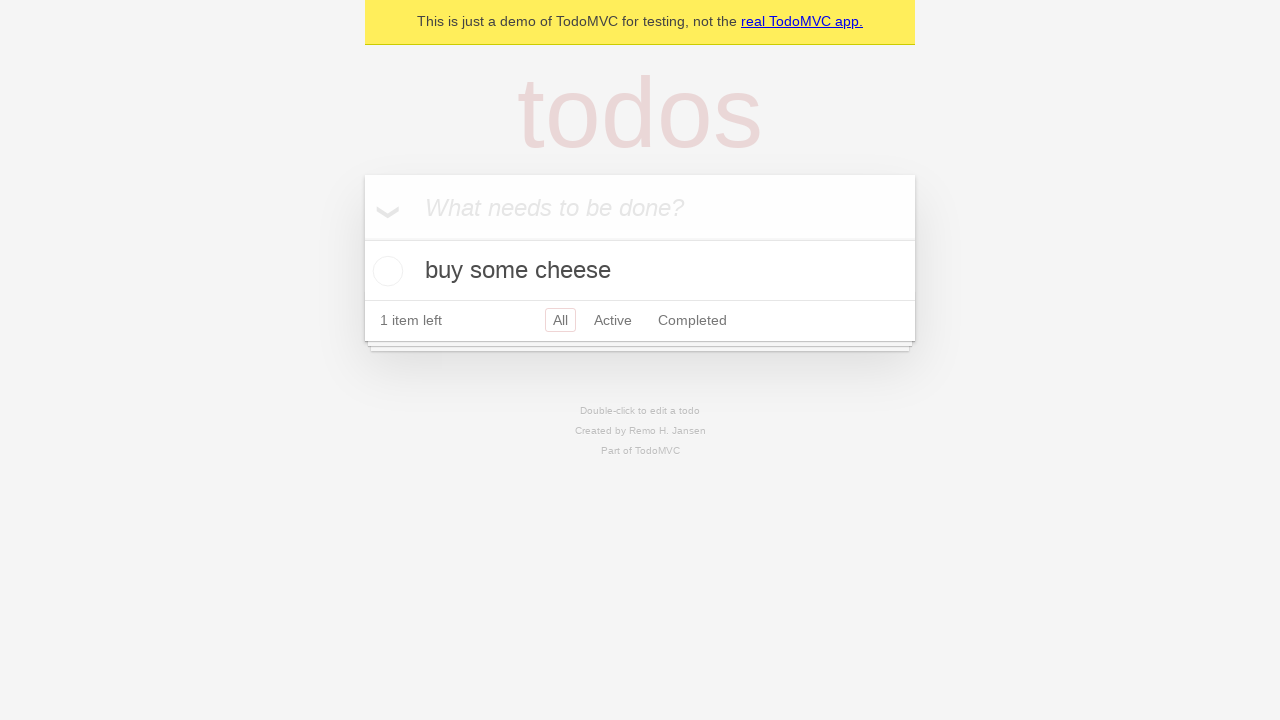

Filled todo input with 'feed the cat' on internal:attr=[placeholder="What needs to be done?"i]
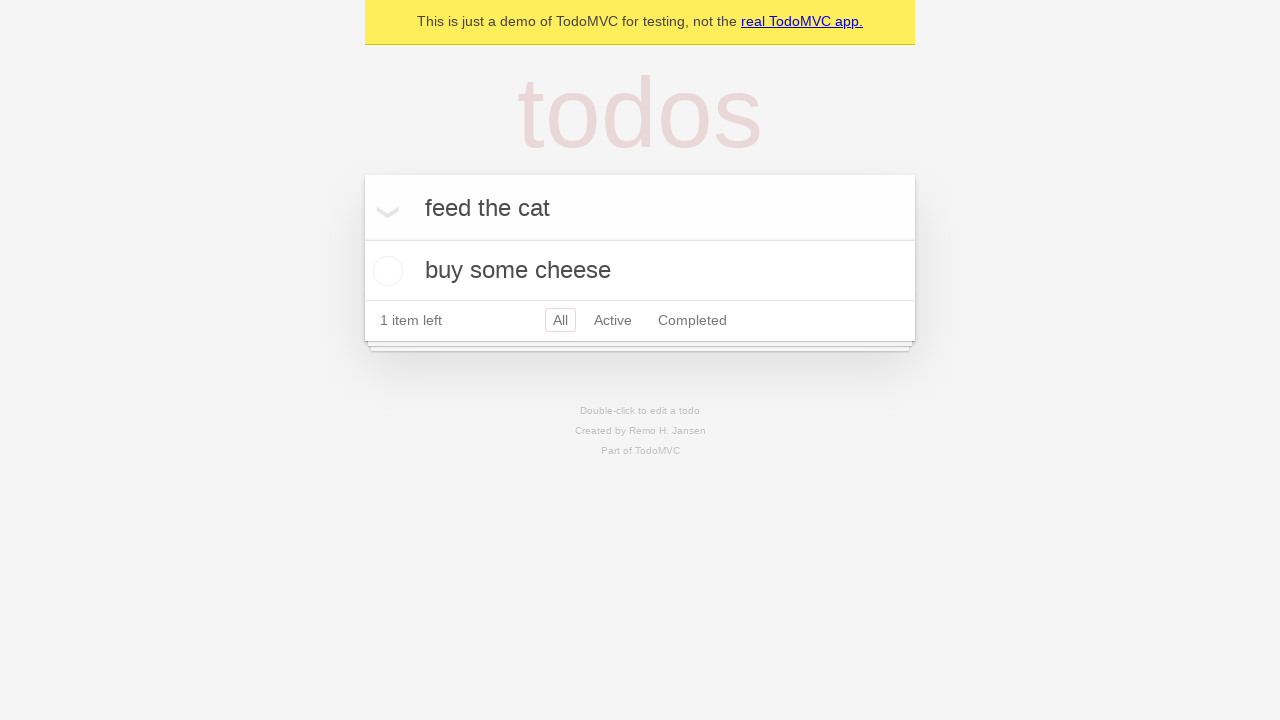

Pressed Enter to add todo 'feed the cat' on internal:attr=[placeholder="What needs to be done?"i]
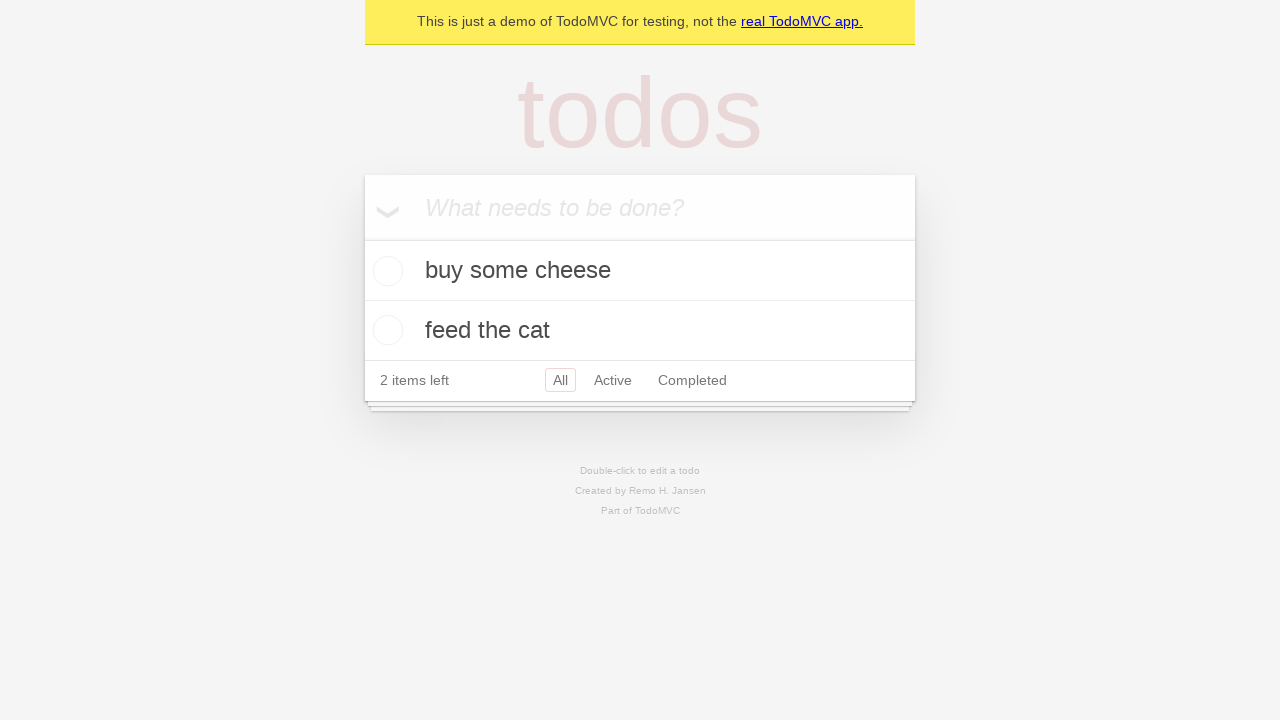

Filled todo input with 'book a doctors appointment' on internal:attr=[placeholder="What needs to be done?"i]
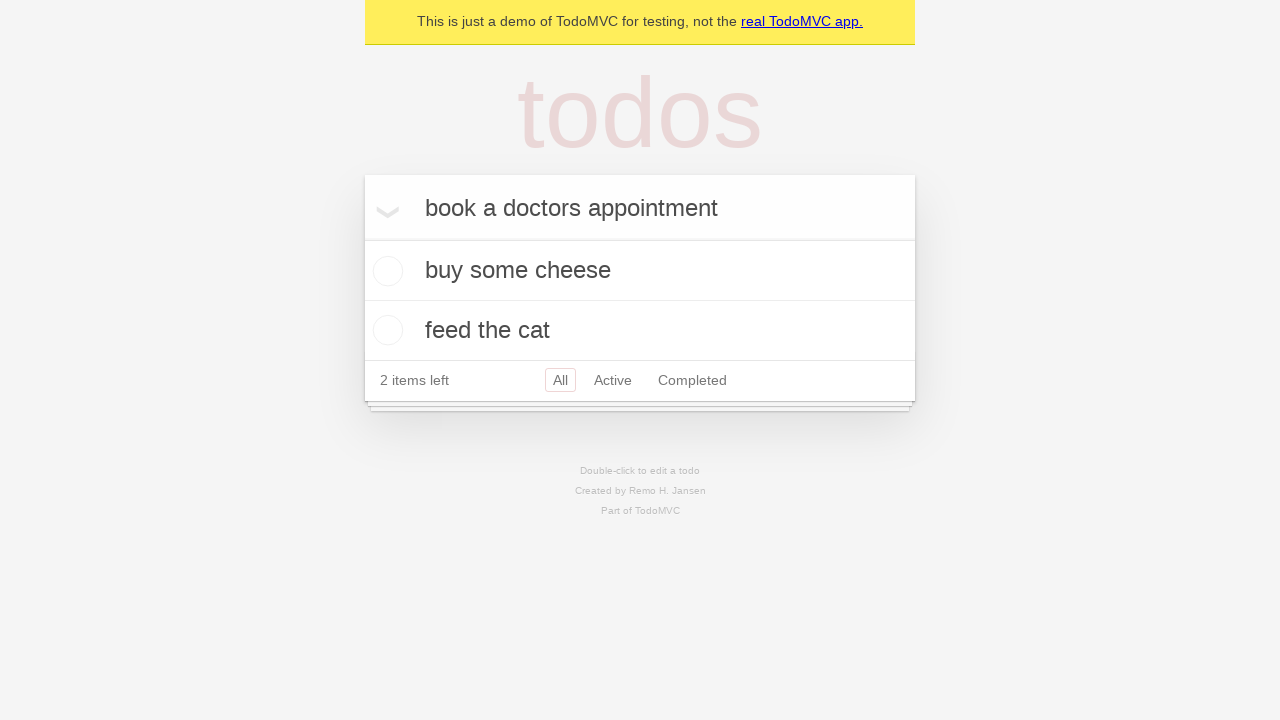

Pressed Enter to add todo 'book a doctors appointment' on internal:attr=[placeholder="What needs to be done?"i]
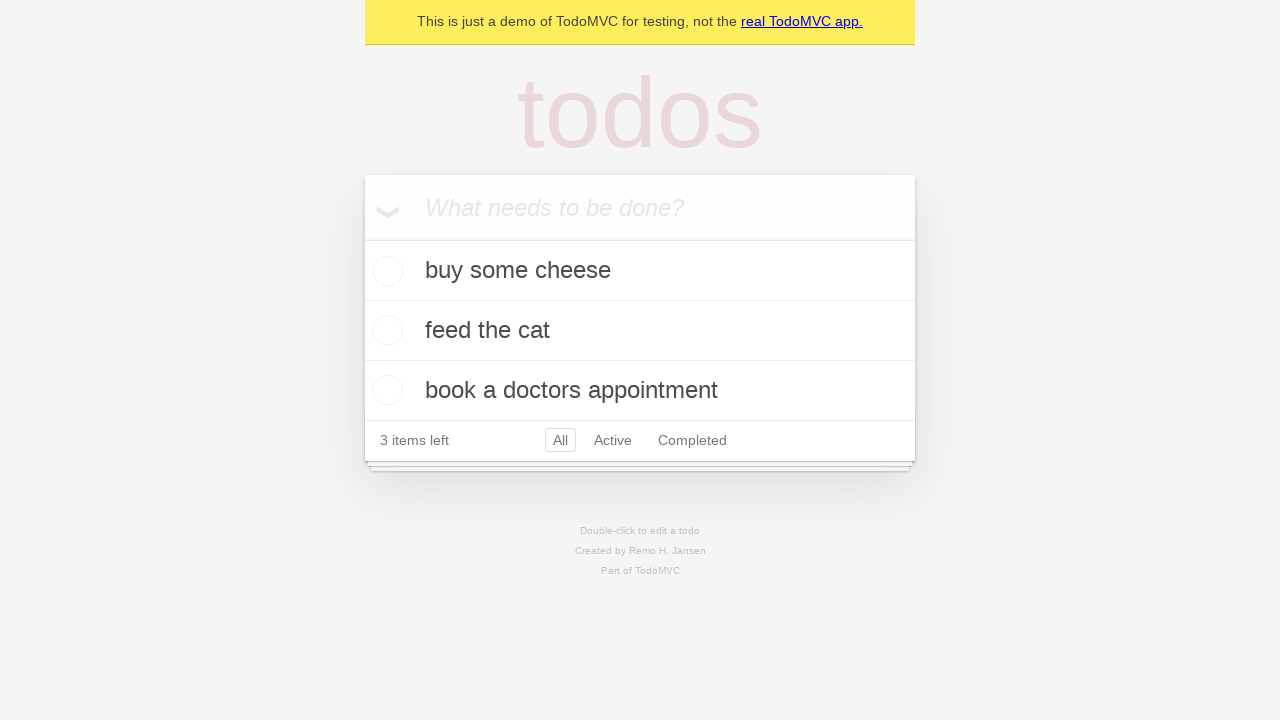

Clicked Active filter link at (613, 440) on internal:role=link[name="Active"i]
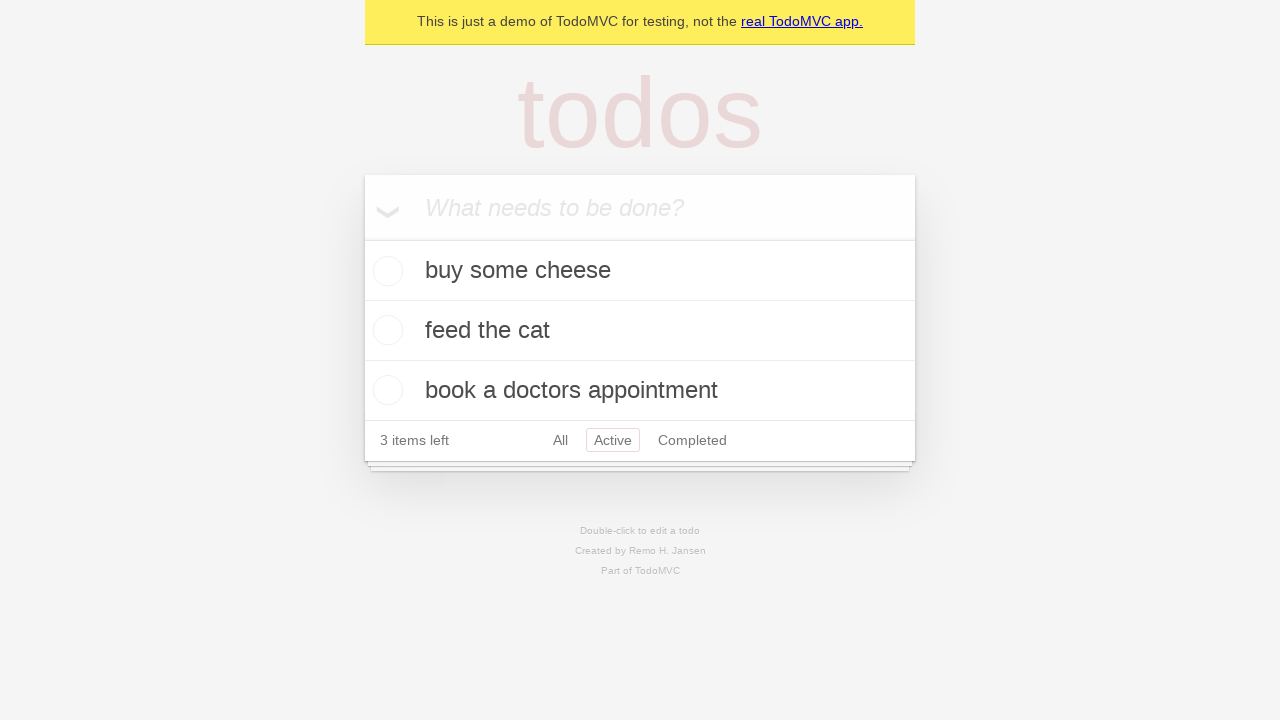

Waited for URL to contain '/active'
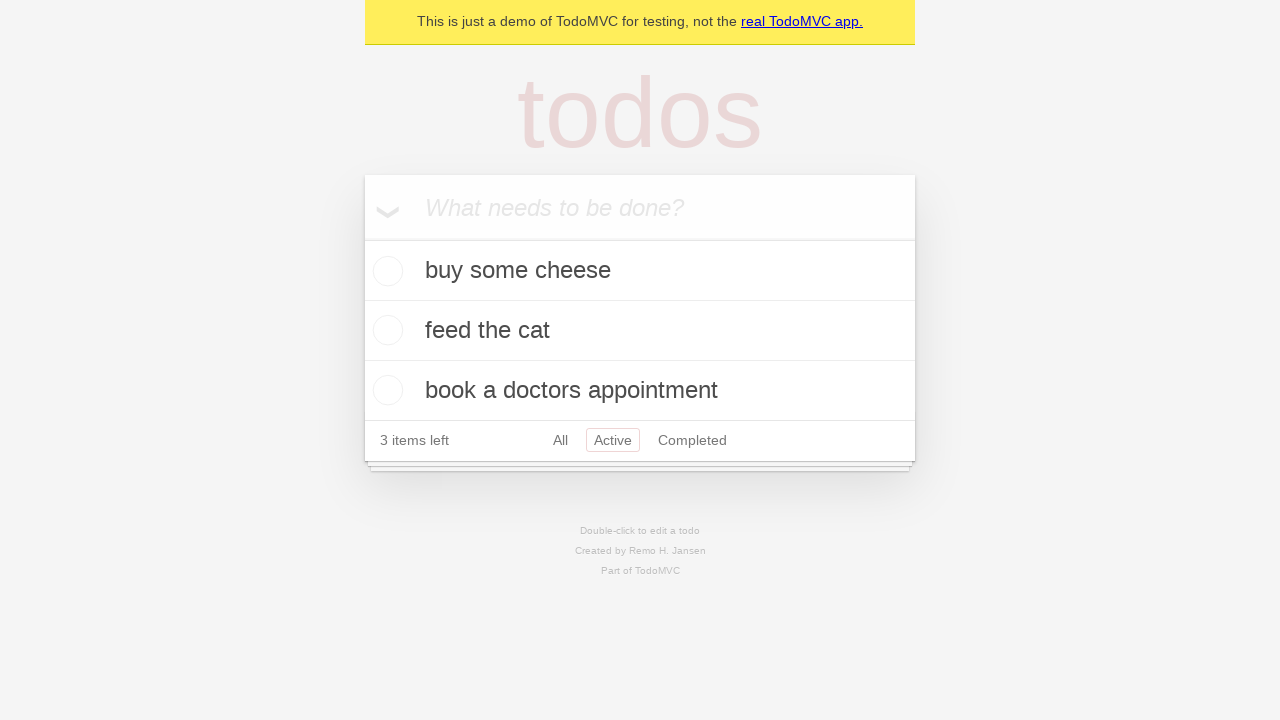

Clicked Completed filter link at (692, 440) on internal:role=link[name="Completed"i]
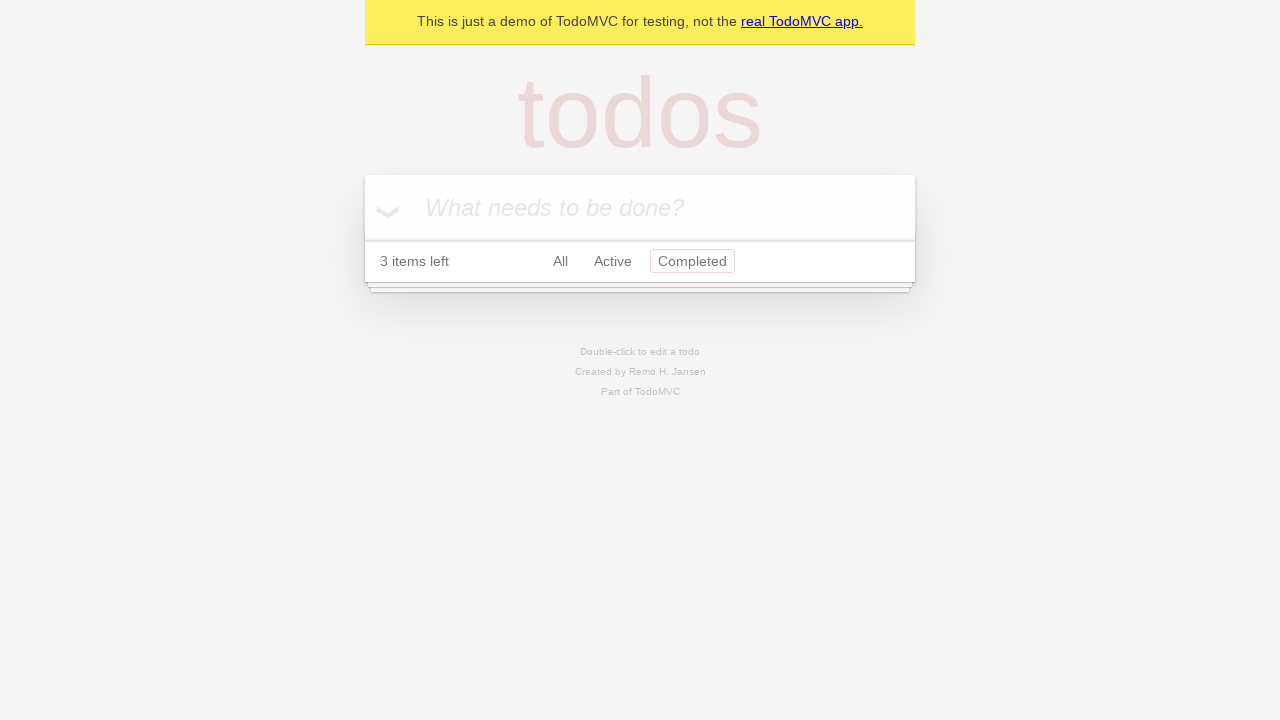

Waited for URL to contain '/completed'
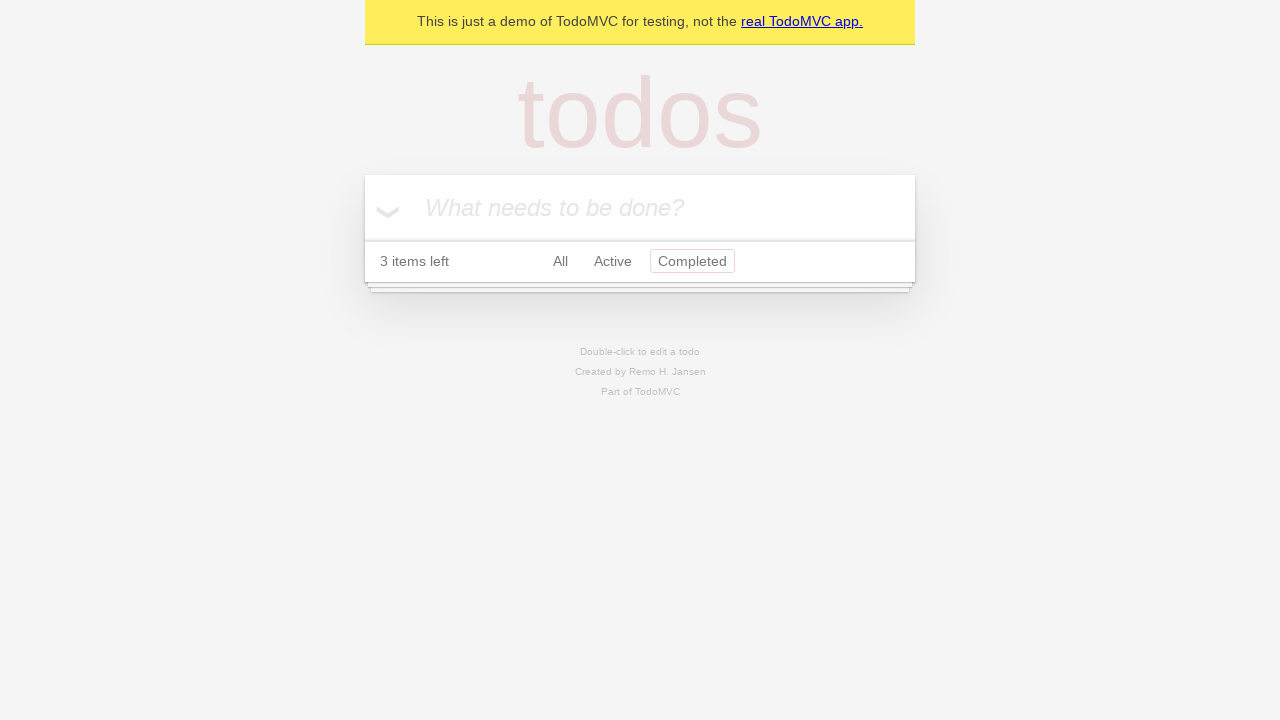

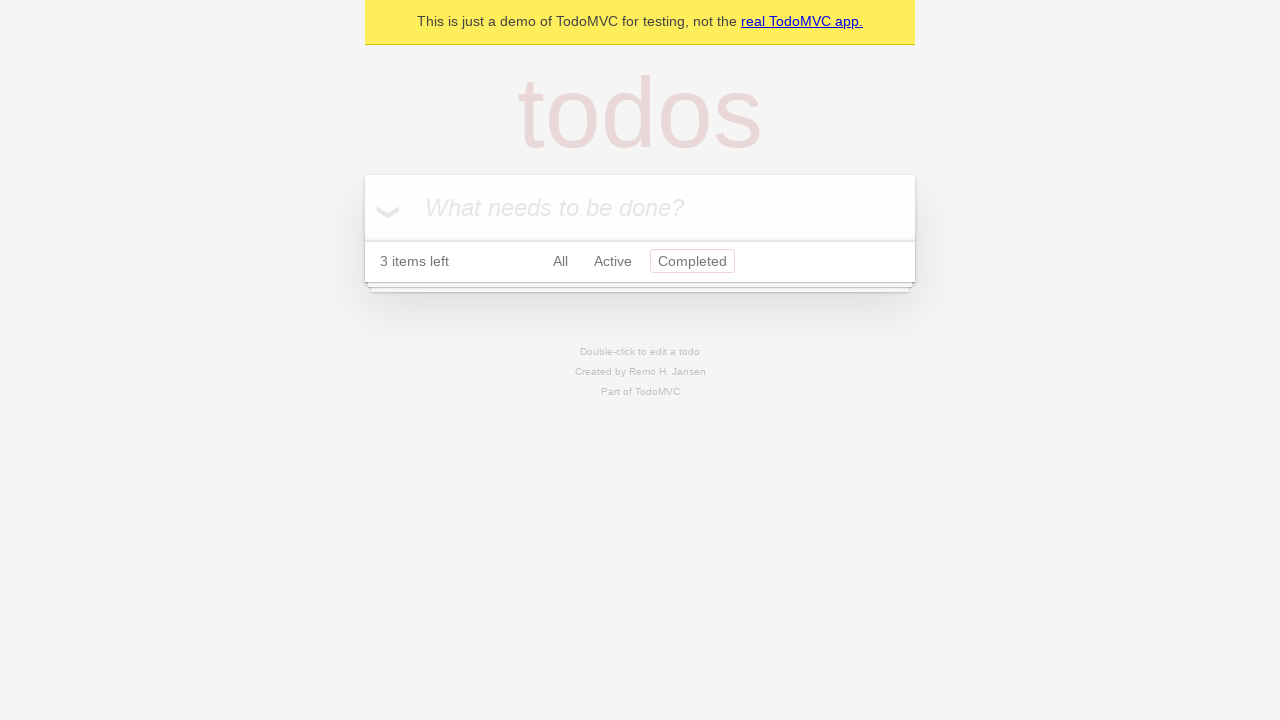